Tests dropdown selection functionality by selecting options using different methods (by index, value, and visible text) and verifying the dropdown contains the expected number of options

Starting URL: https://the-internet.herokuapp.com/dropdown

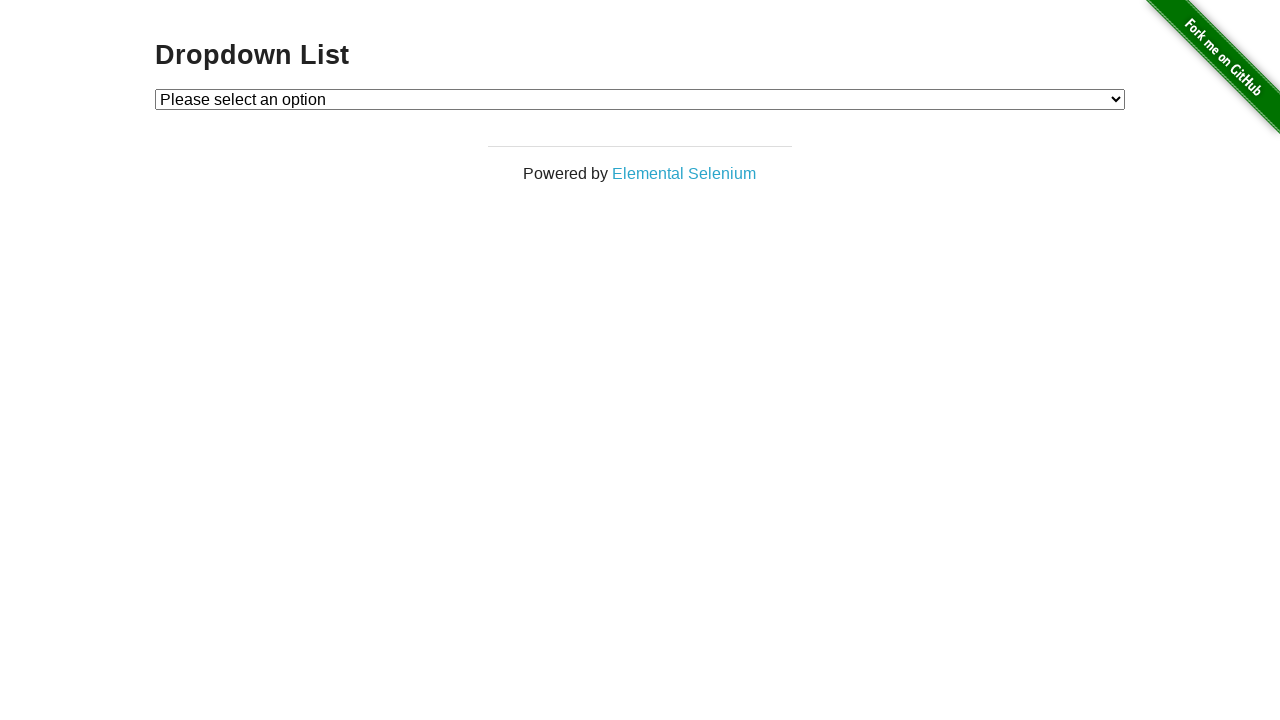

Selected dropdown option by index 2 on select#dropdown
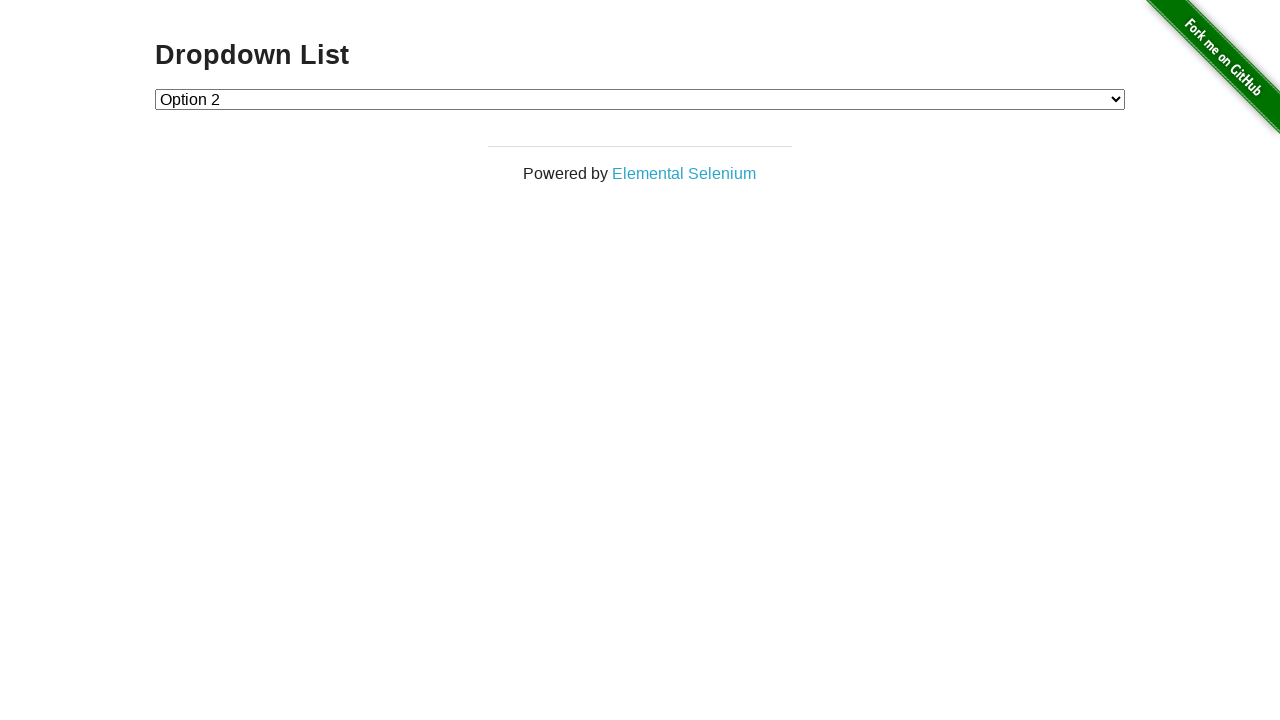

Selected dropdown option by value '1' on select#dropdown
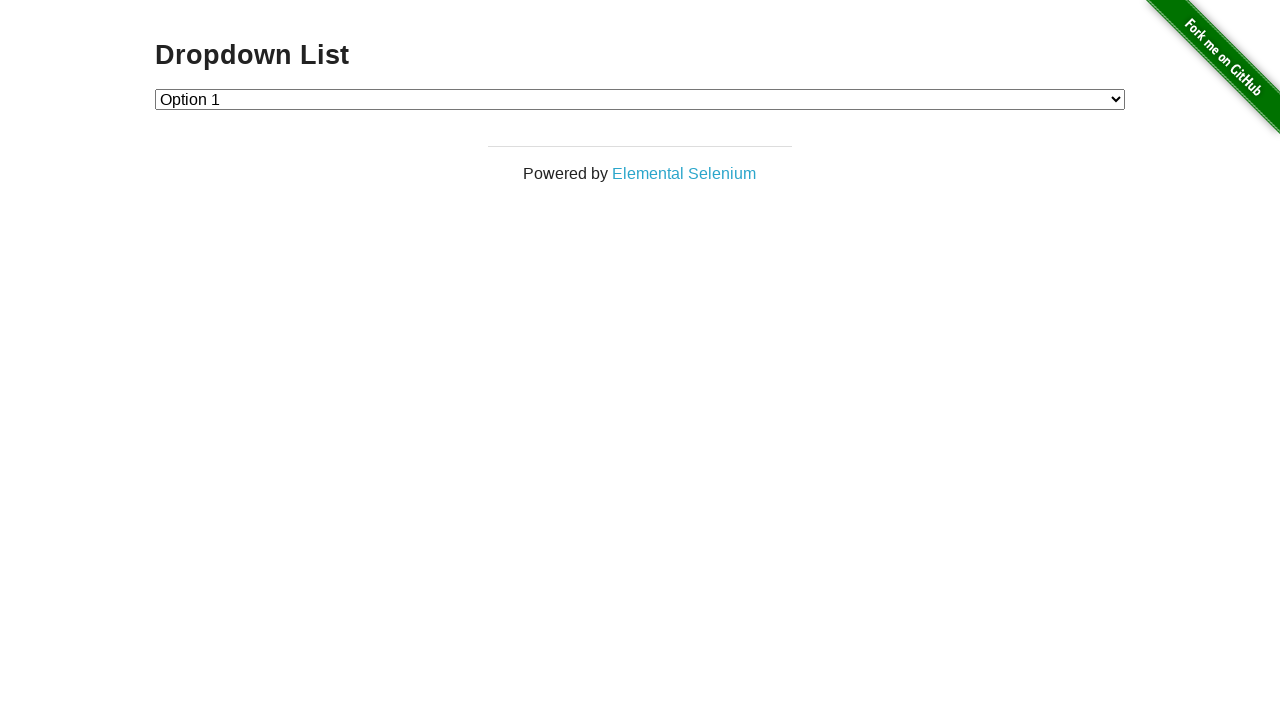

Selected dropdown option by label 'Option 2' on select#dropdown
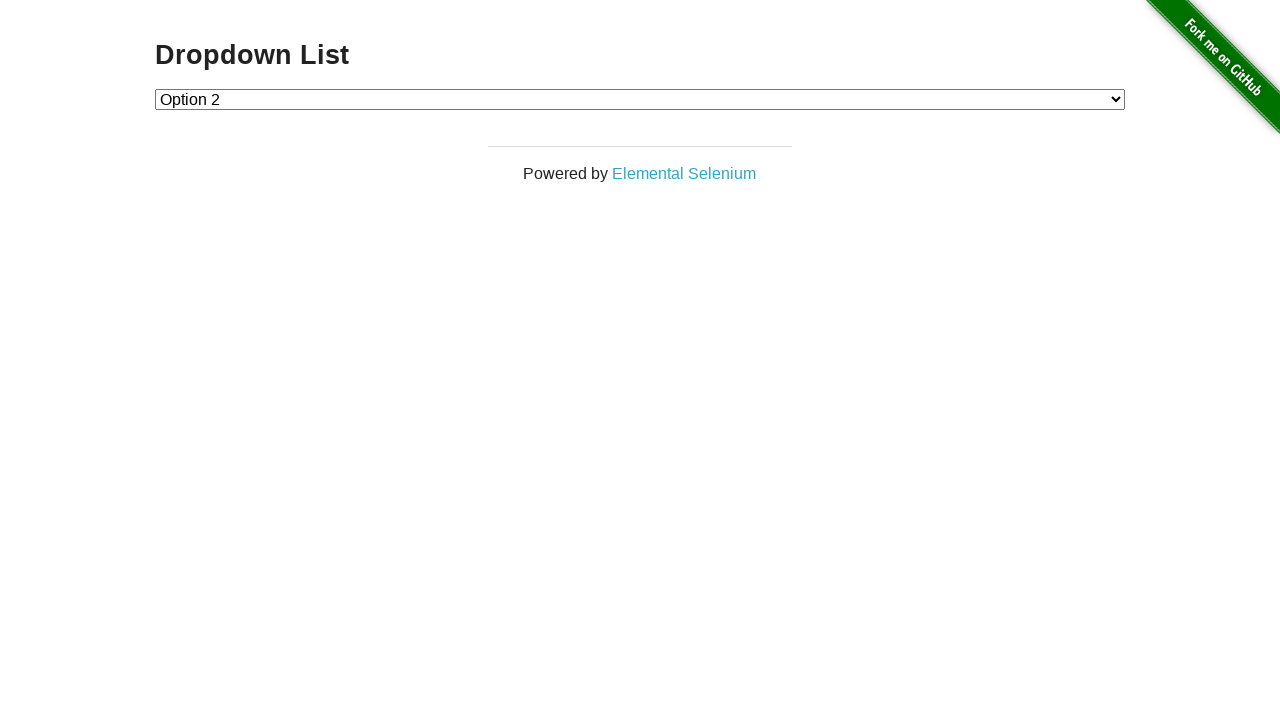

Reloaded the page
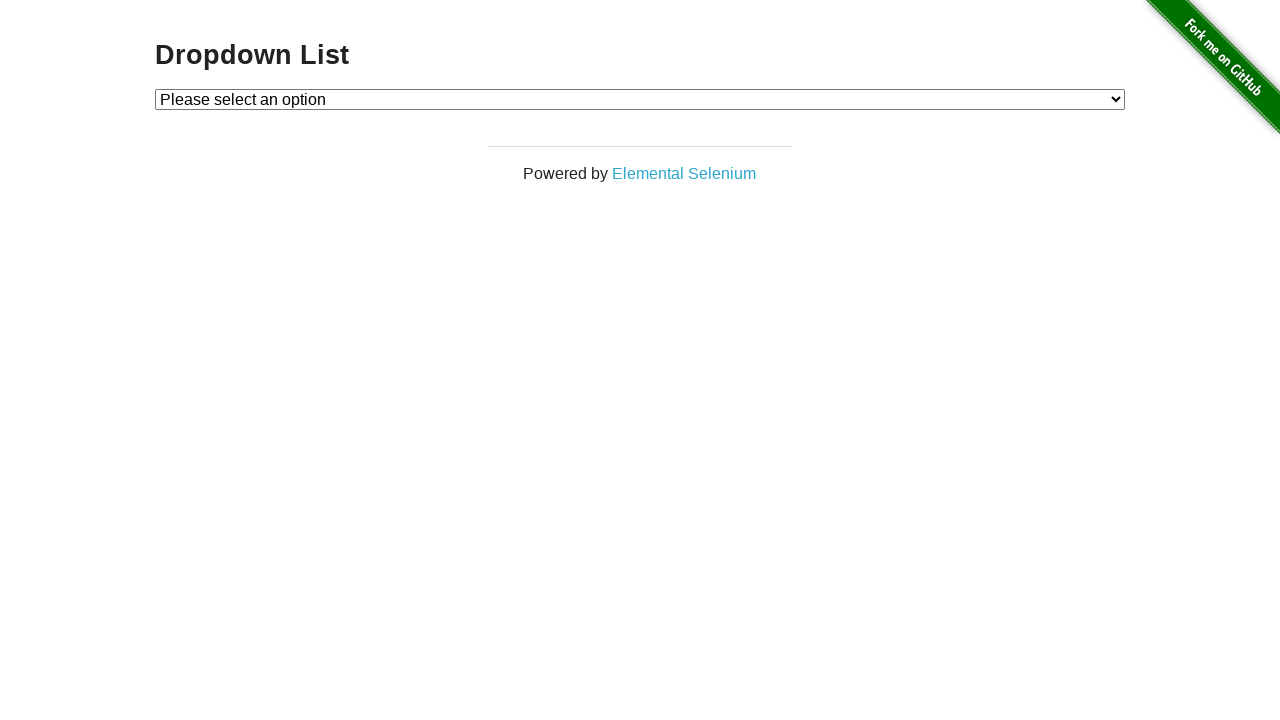

Located all dropdown options
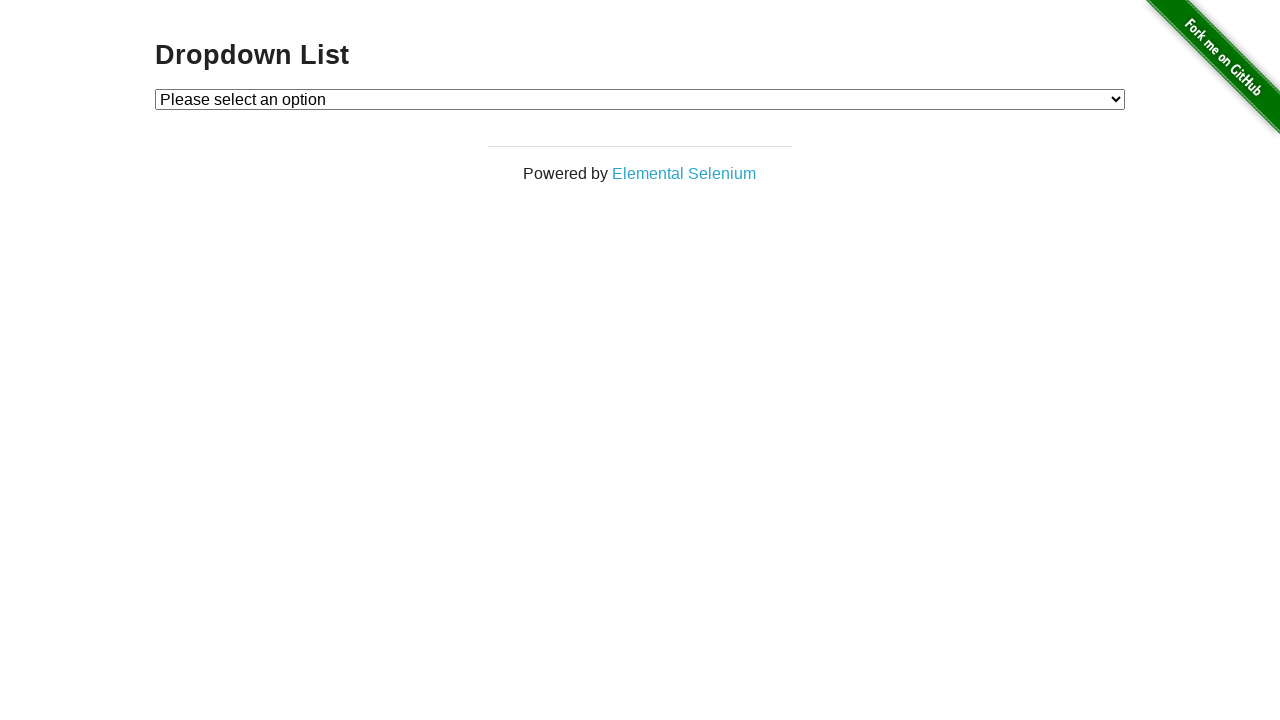

Verified dropdown has expected 3 options
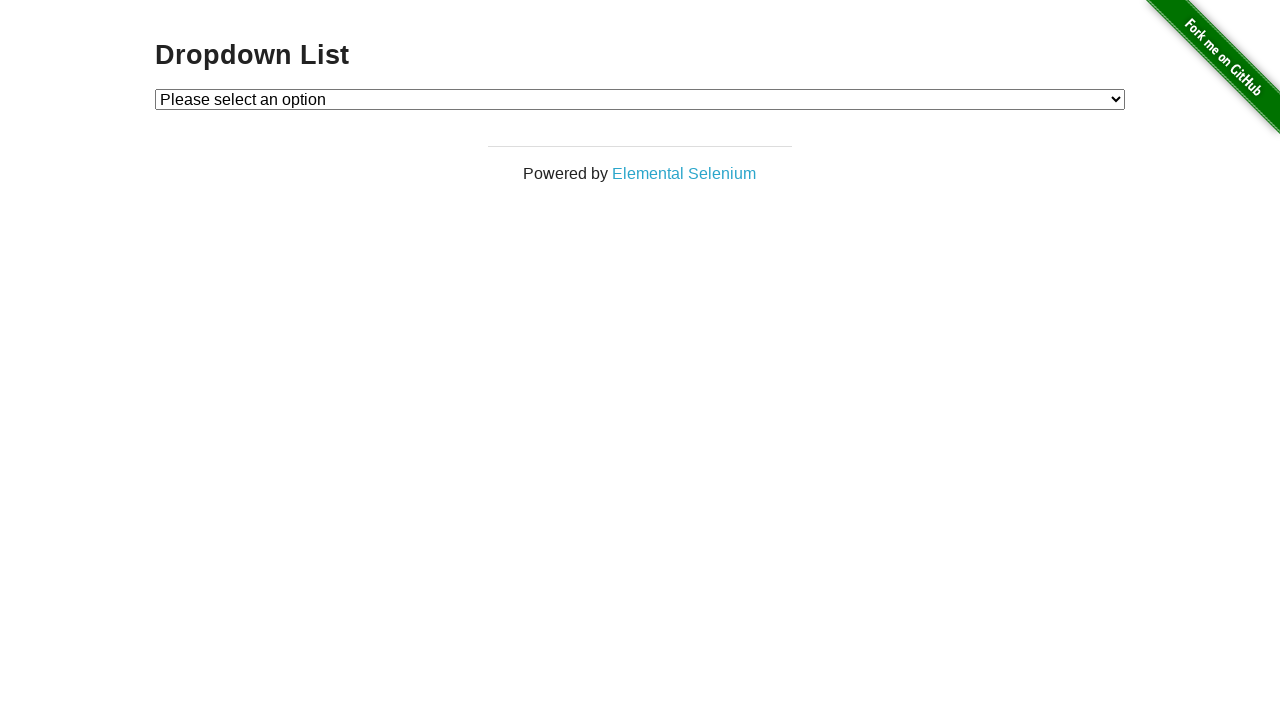

Retrieved all dropdown options to search for 'Option 2'
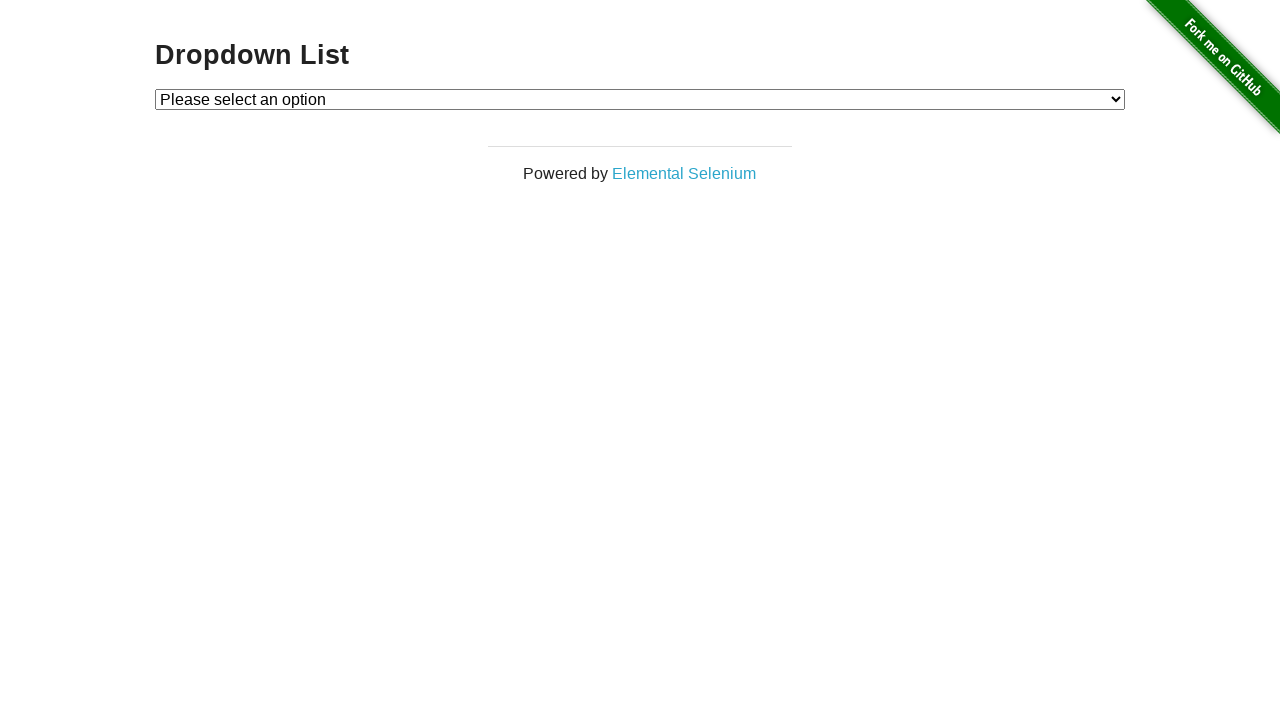

Selected option 'Option 2' by iterating through options on select#dropdown
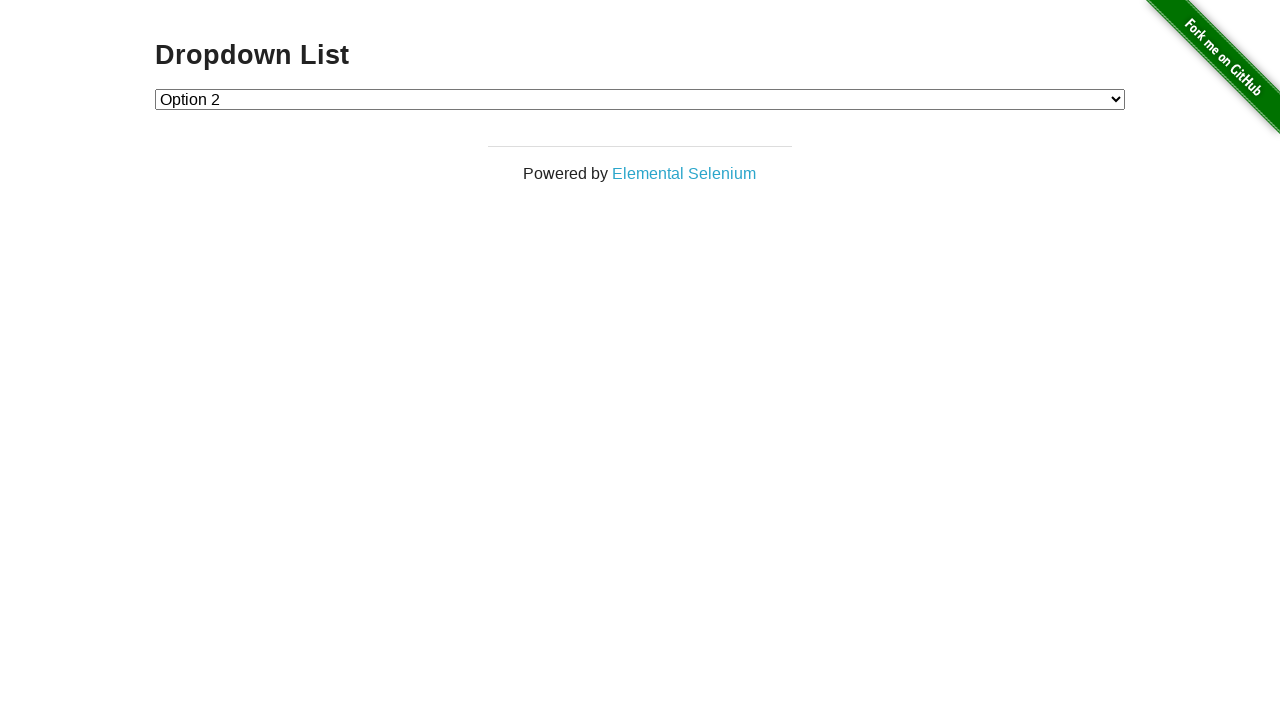

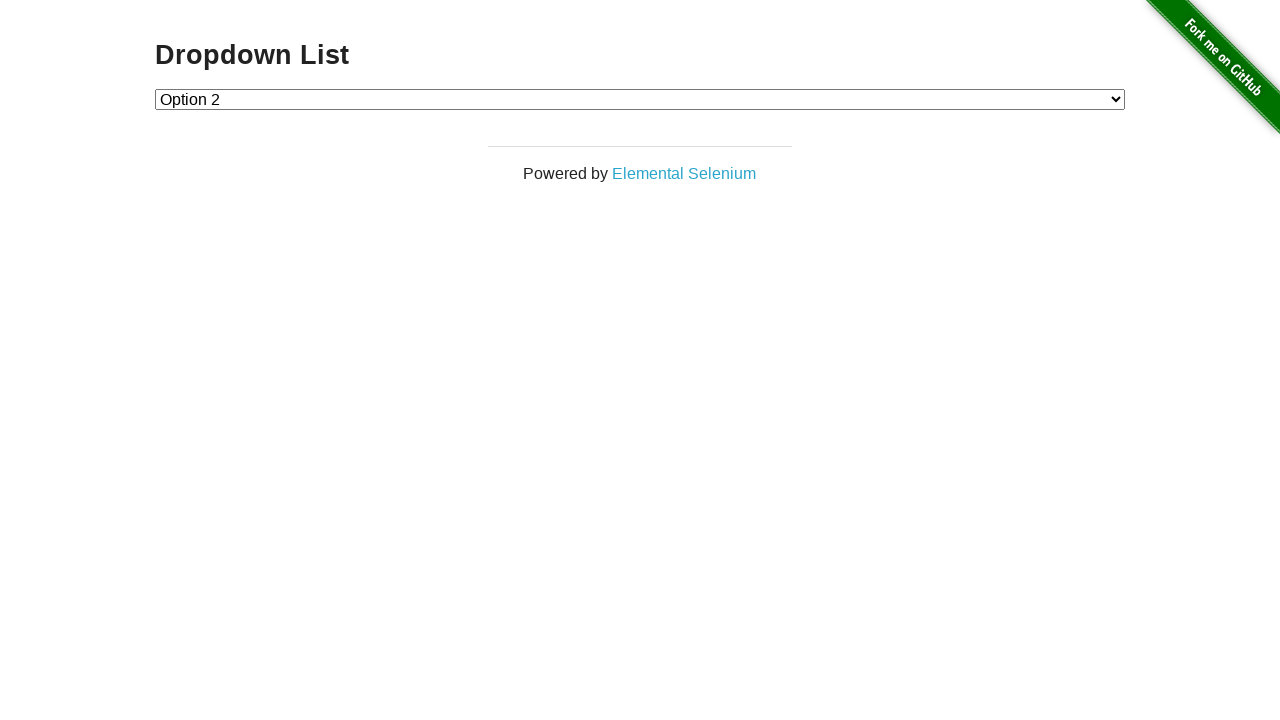